Tests login error message validation by submitting invalid credentials and verifying the error message displayed

Starting URL: https://login1.nextbasecrm.com/

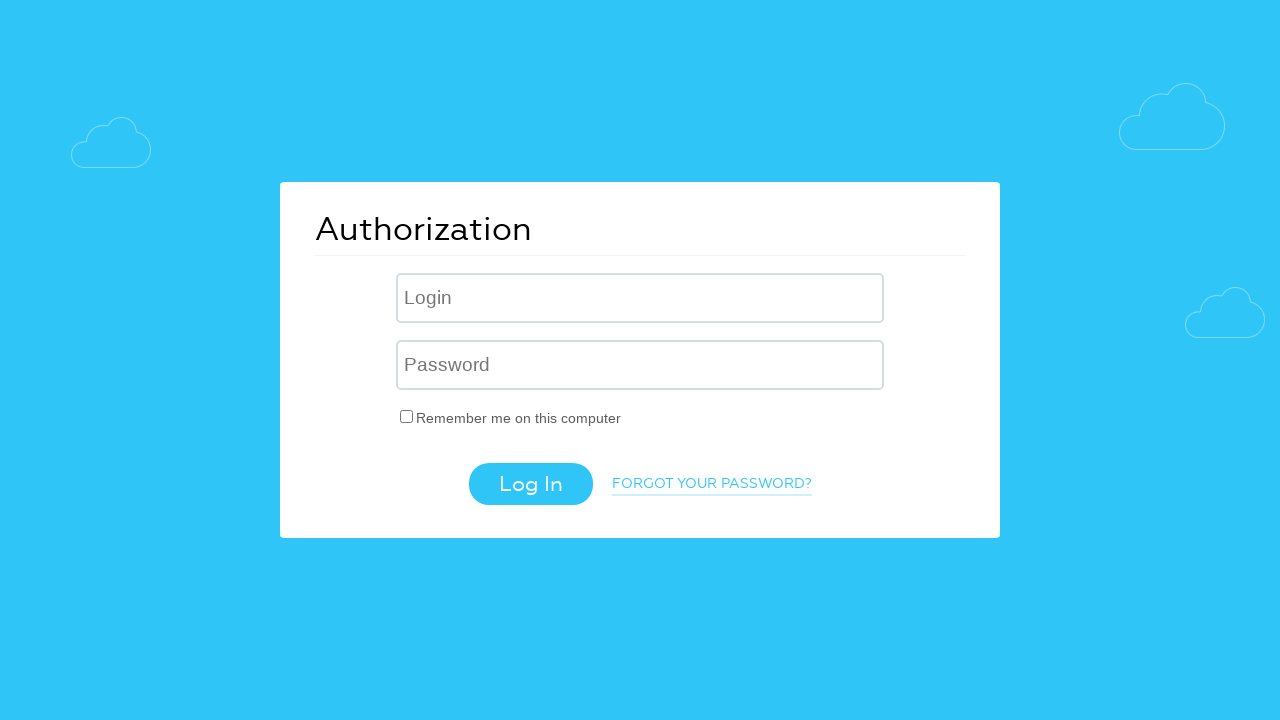

Filled username field with invalid credentials 'invaliduser123' on [name='USER_LOGIN']
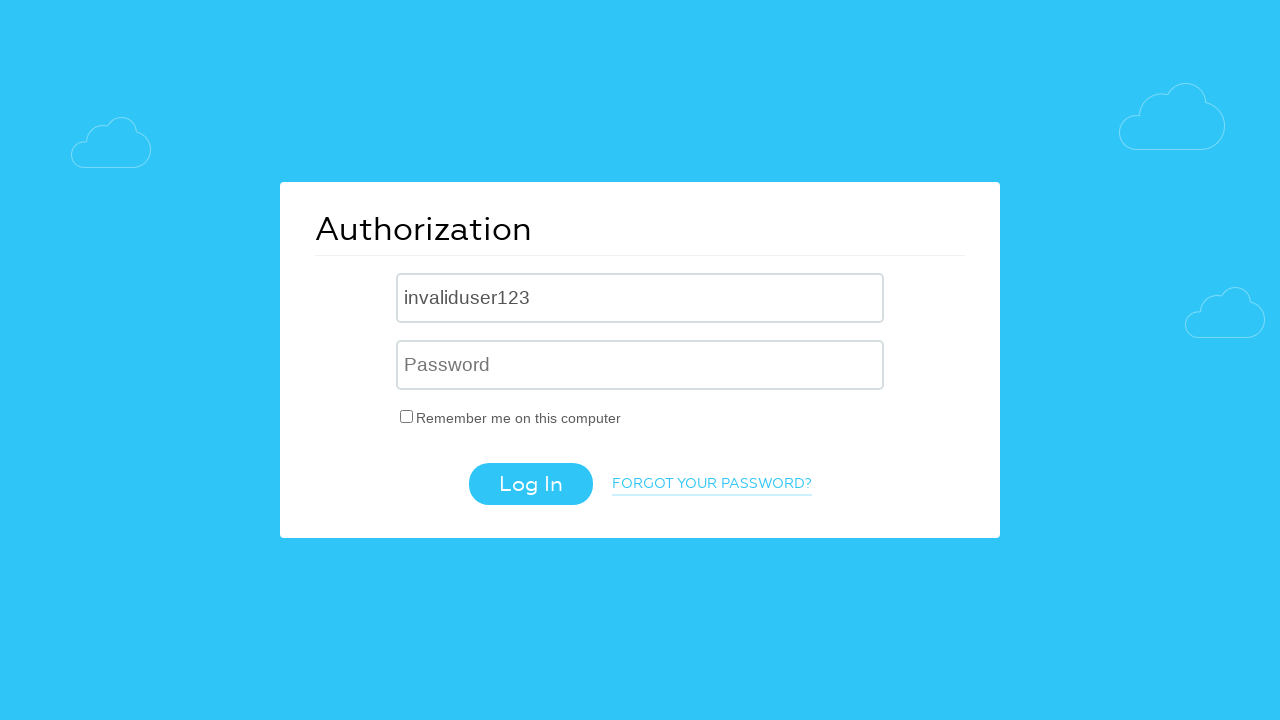

Filled password field with invalid credentials 'wrongpass456' on [name='USER_PASSWORD']
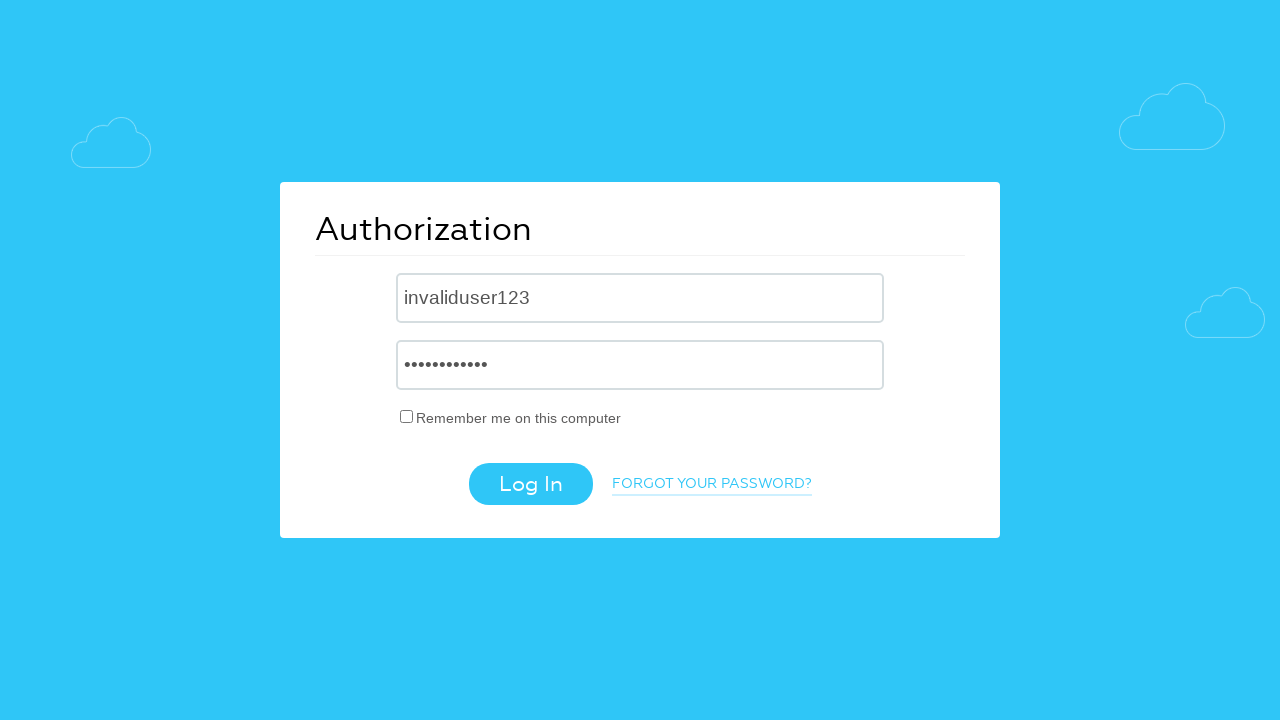

Clicked login button at (530, 484) on .log-popup-footer > input
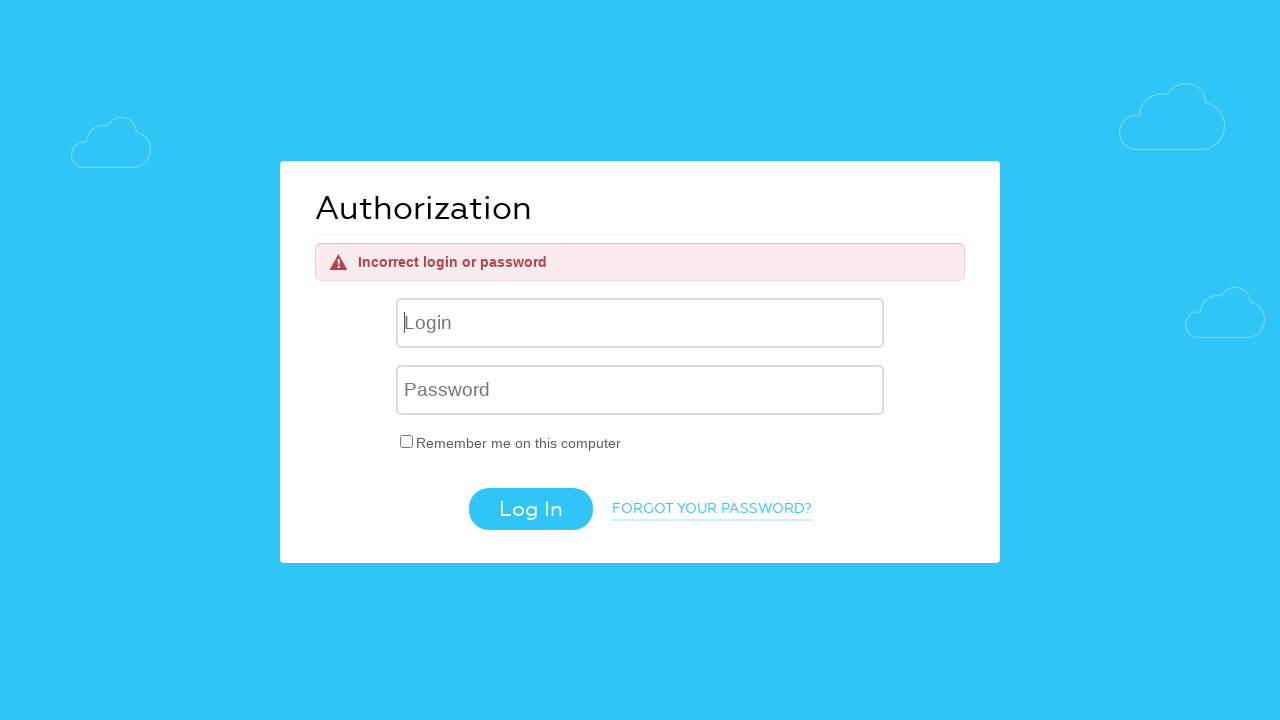

Error message element appeared on page
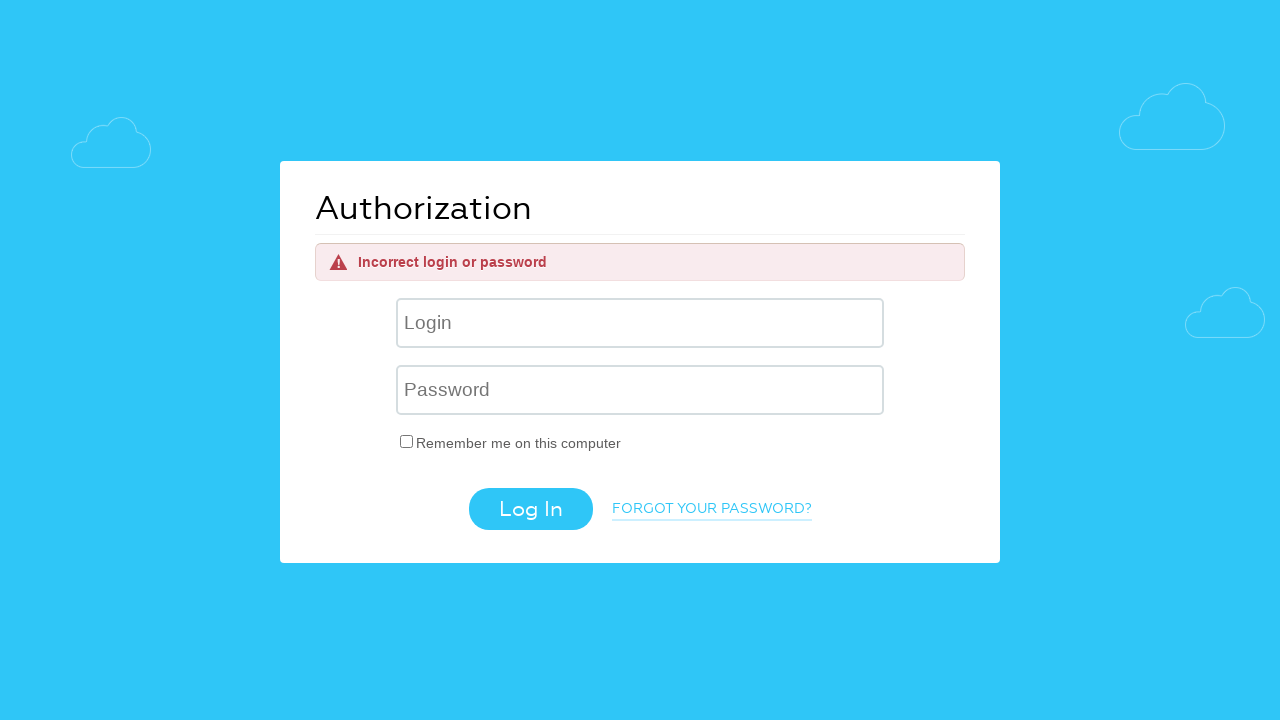

Retrieved error message text: 'Incorrect login or password'
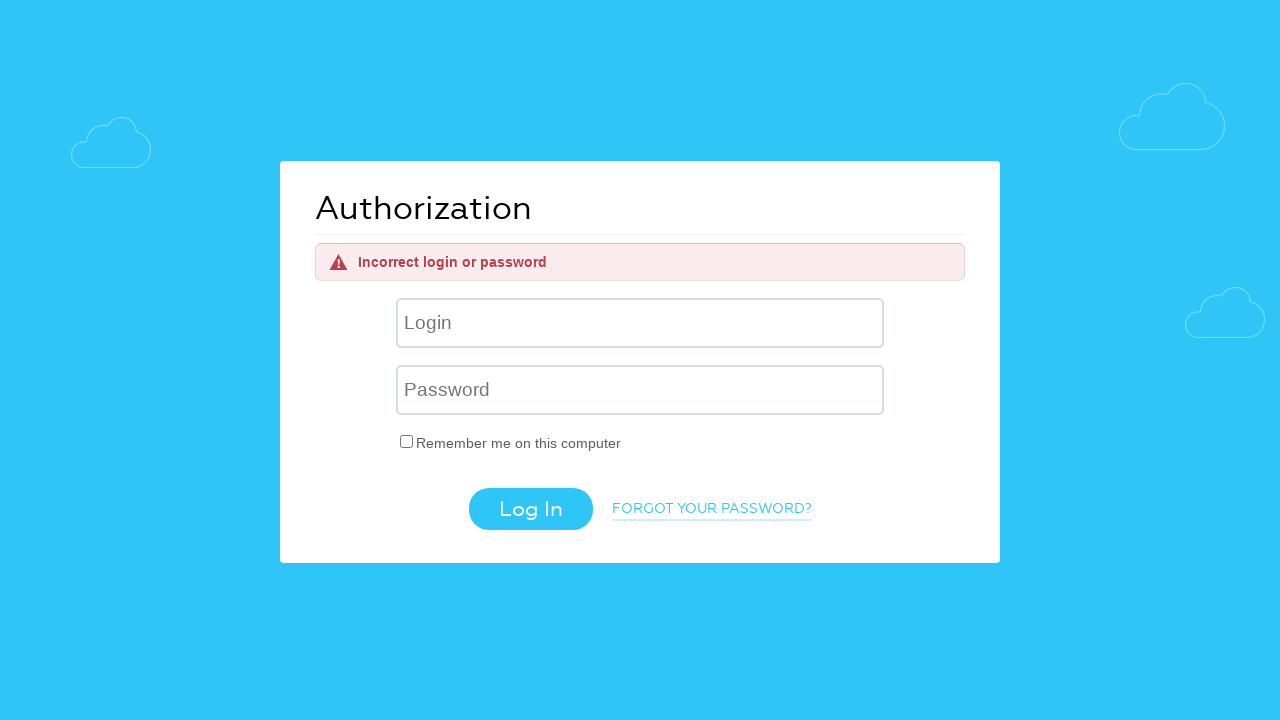

Assertion passed: error message matches expected text 'Incorrect login or password'
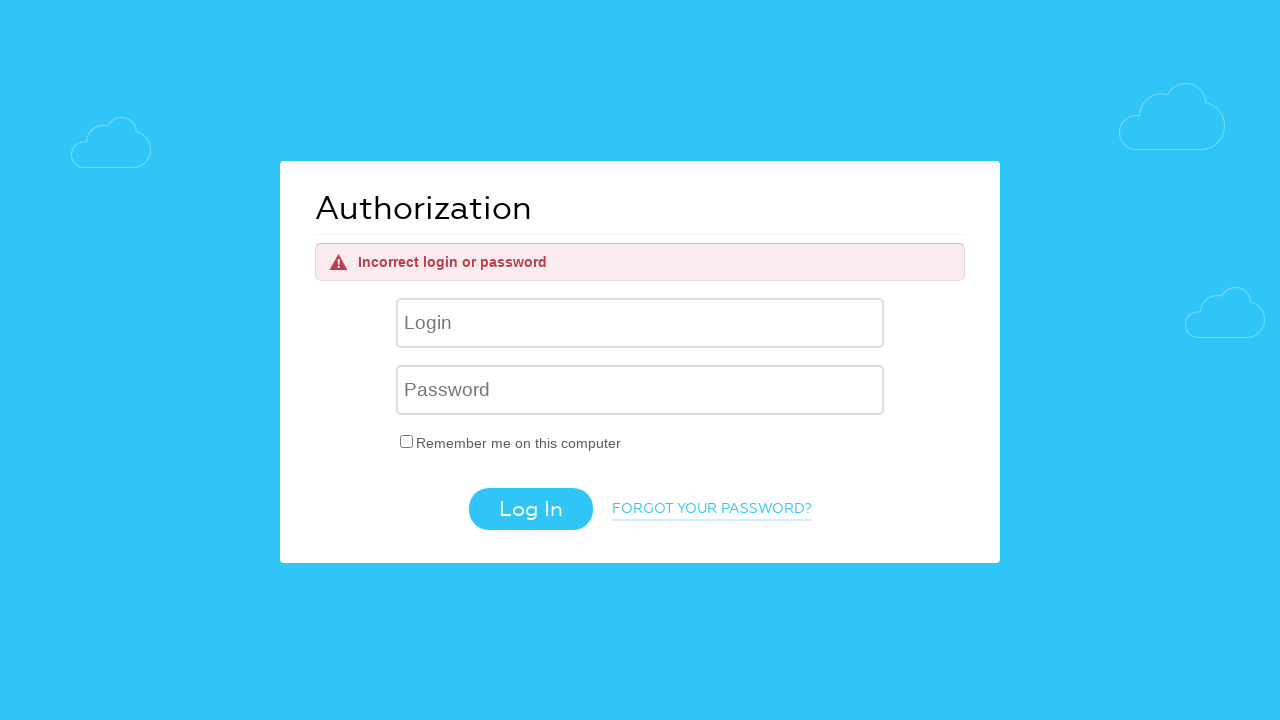

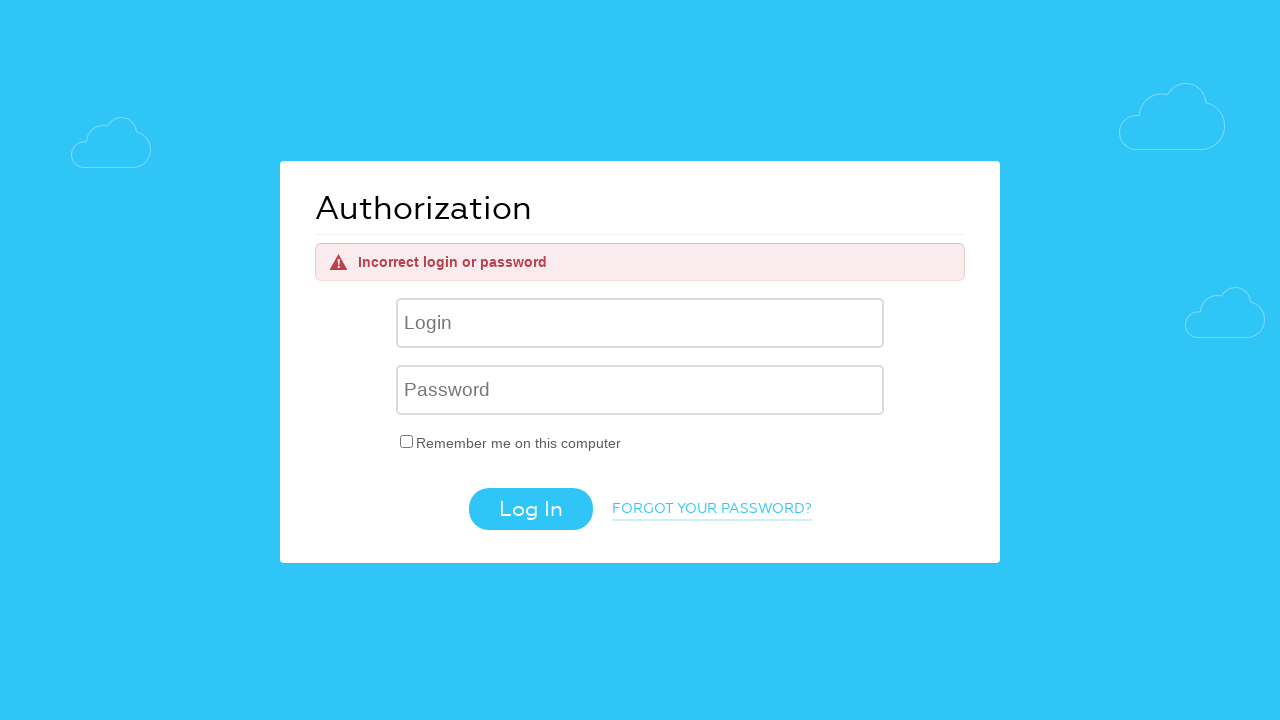